Tests YouTube search functionality by entering "API testing by tester talk" in the search box and clicking the search button

Starting URL: https://www.youtube.com/

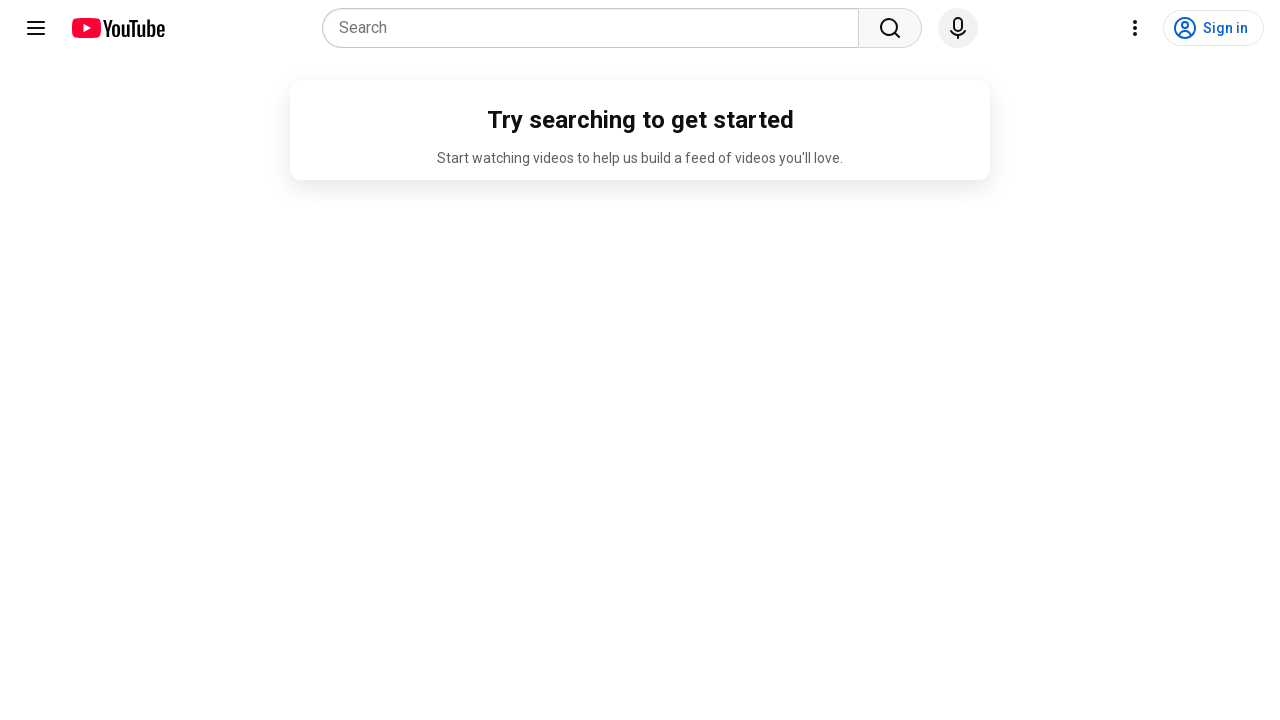

Clicked on the search combobox at (596, 28) on internal:role=combobox[name="Search"i]
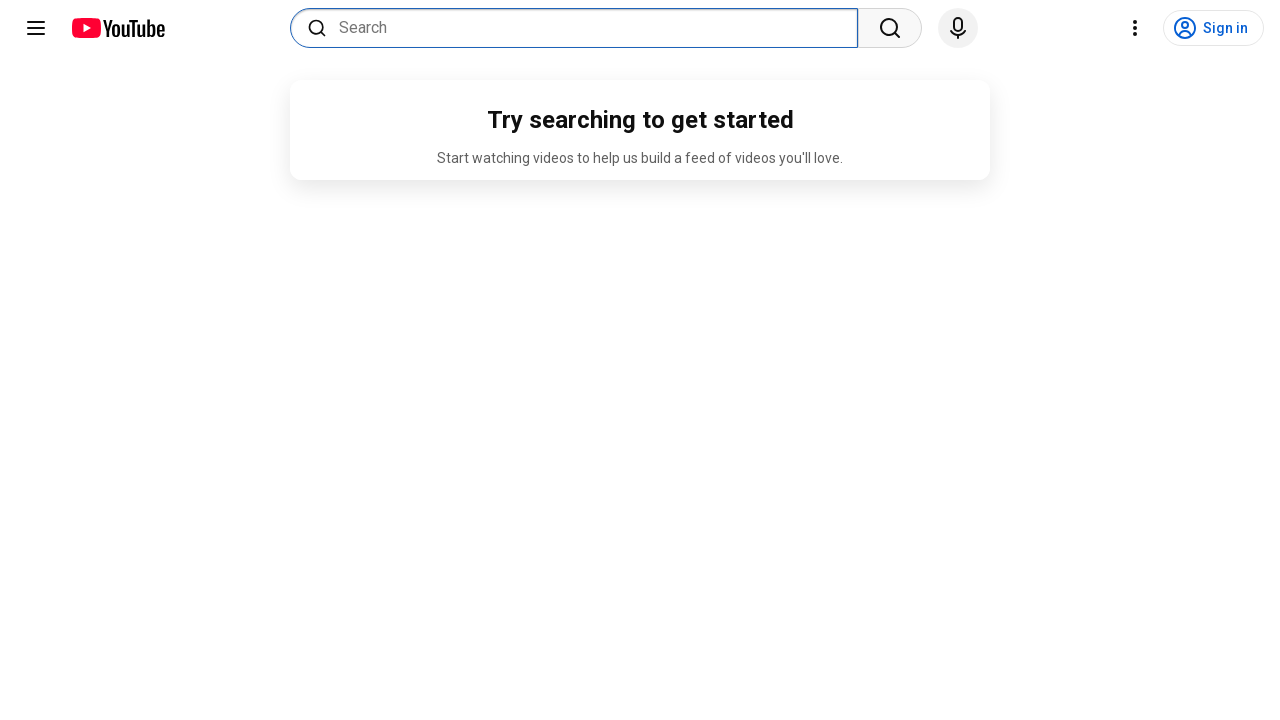

Filled search combobox with 'API testing by tester talk' on internal:role=combobox[name="Search"i]
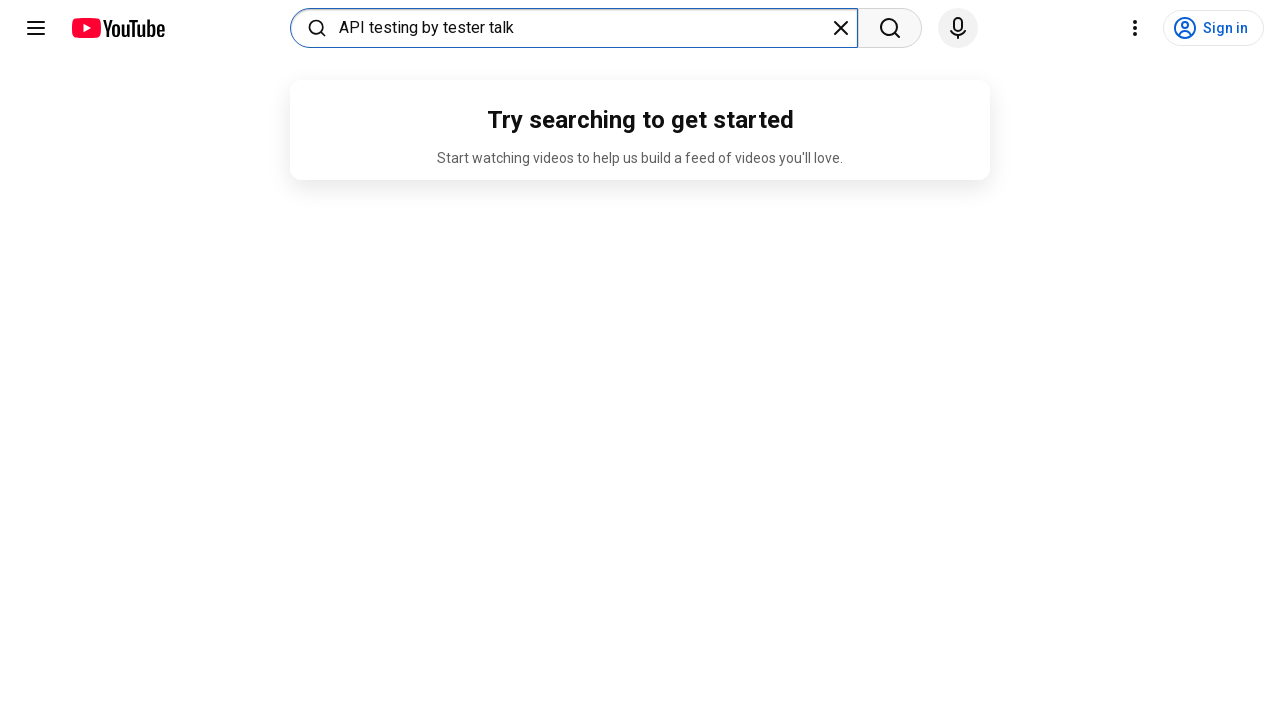

Clicked the search button to execute search at (890, 28) on internal:role=button[name="Search"s]
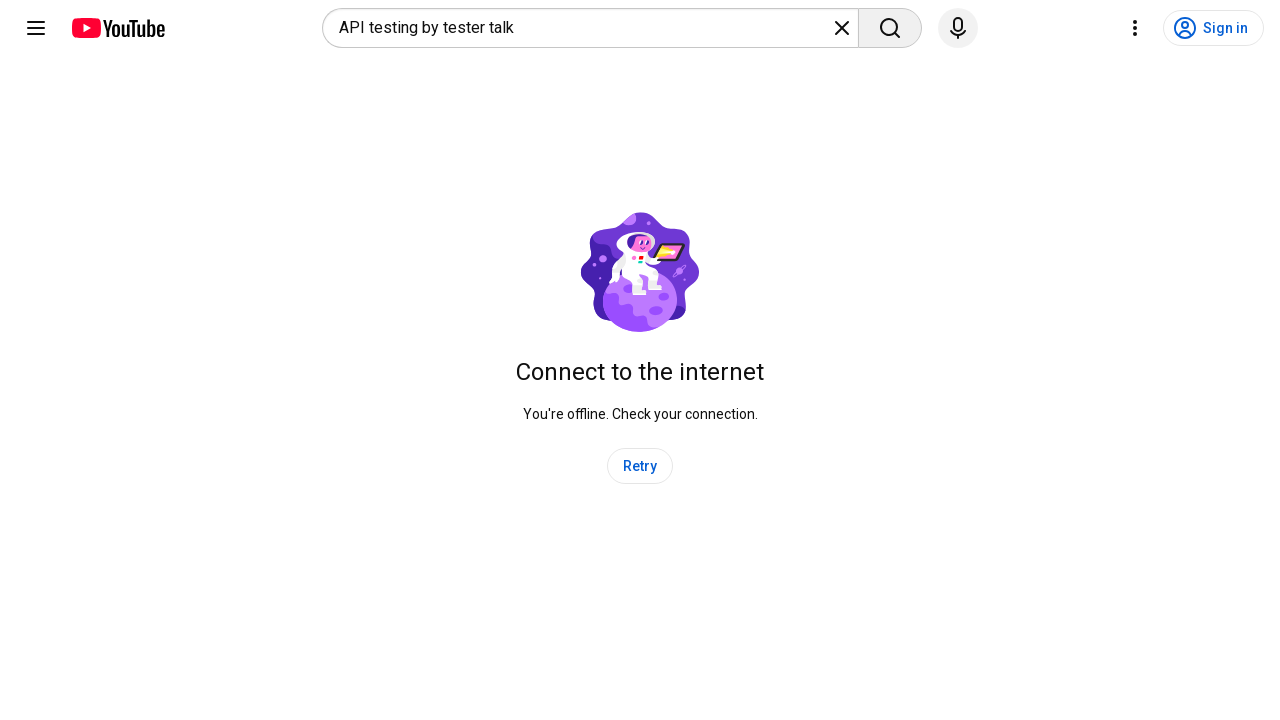

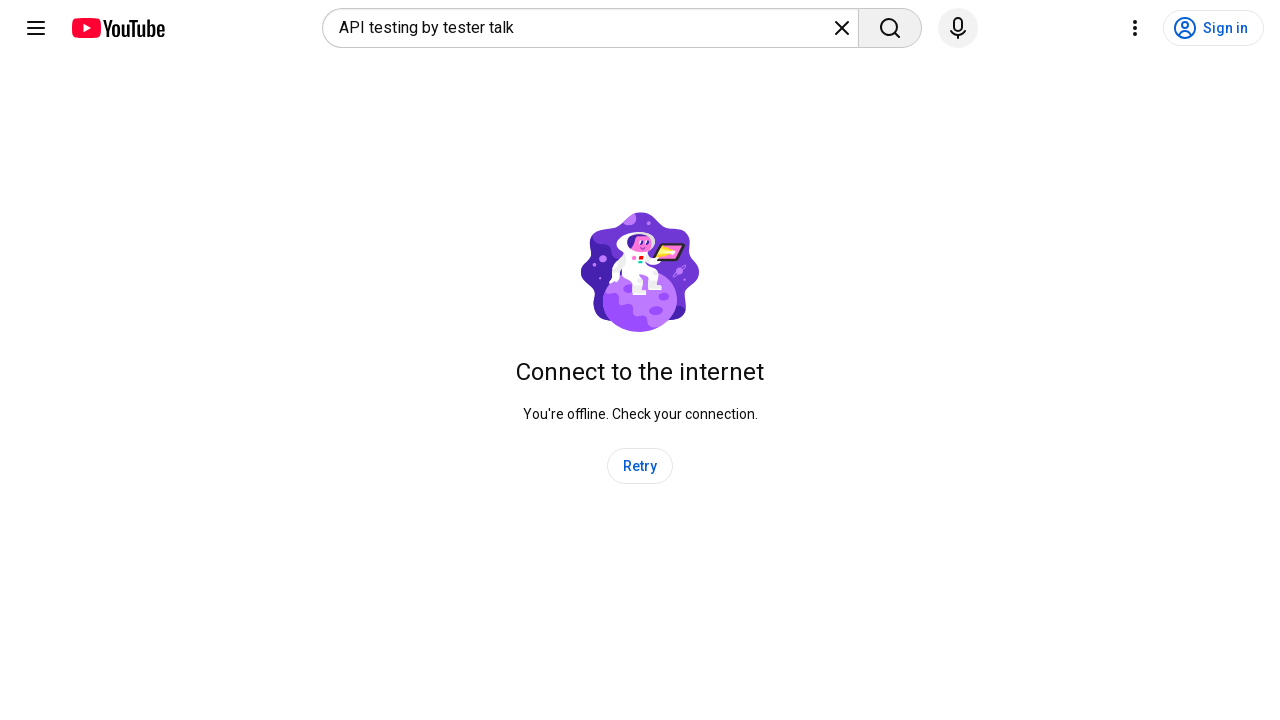